Tests a math exercise form by reading an input value, calculating a logarithmic formula result, filling in the answer, selecting a checkbox and radio button, then submitting the form.

Starting URL: http://suninjuly.github.io/math.html

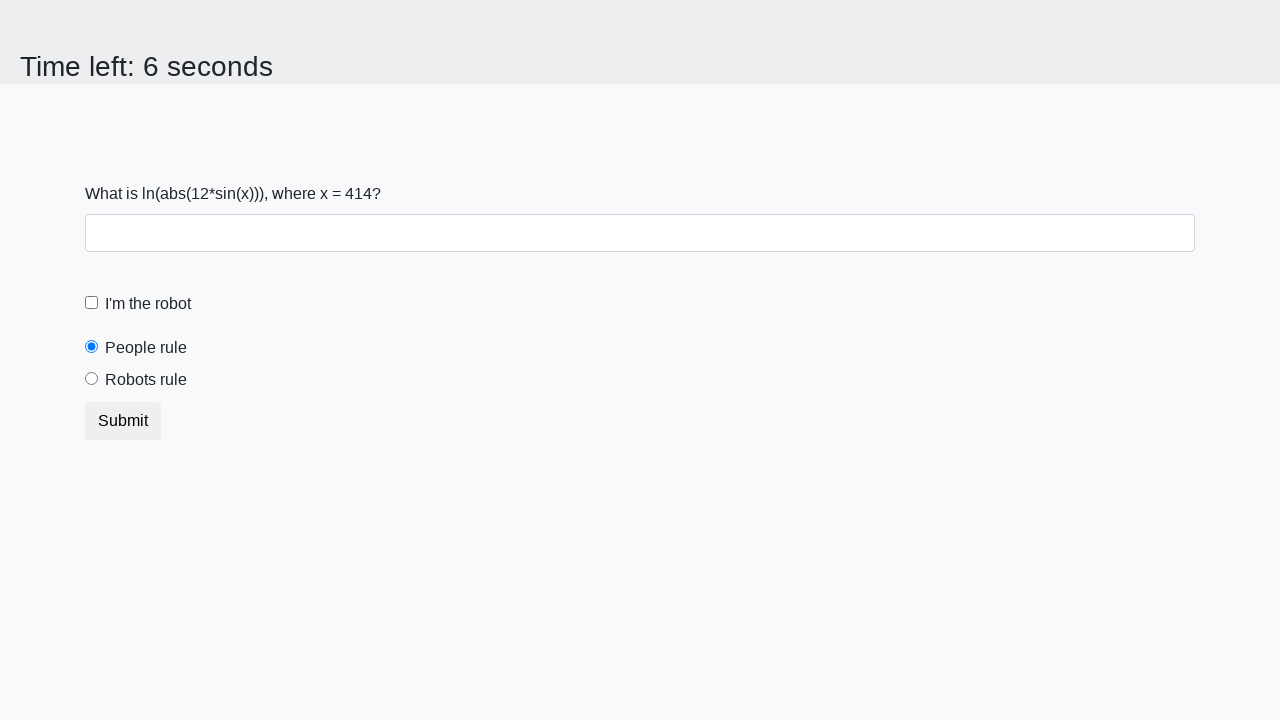

Located the input value element
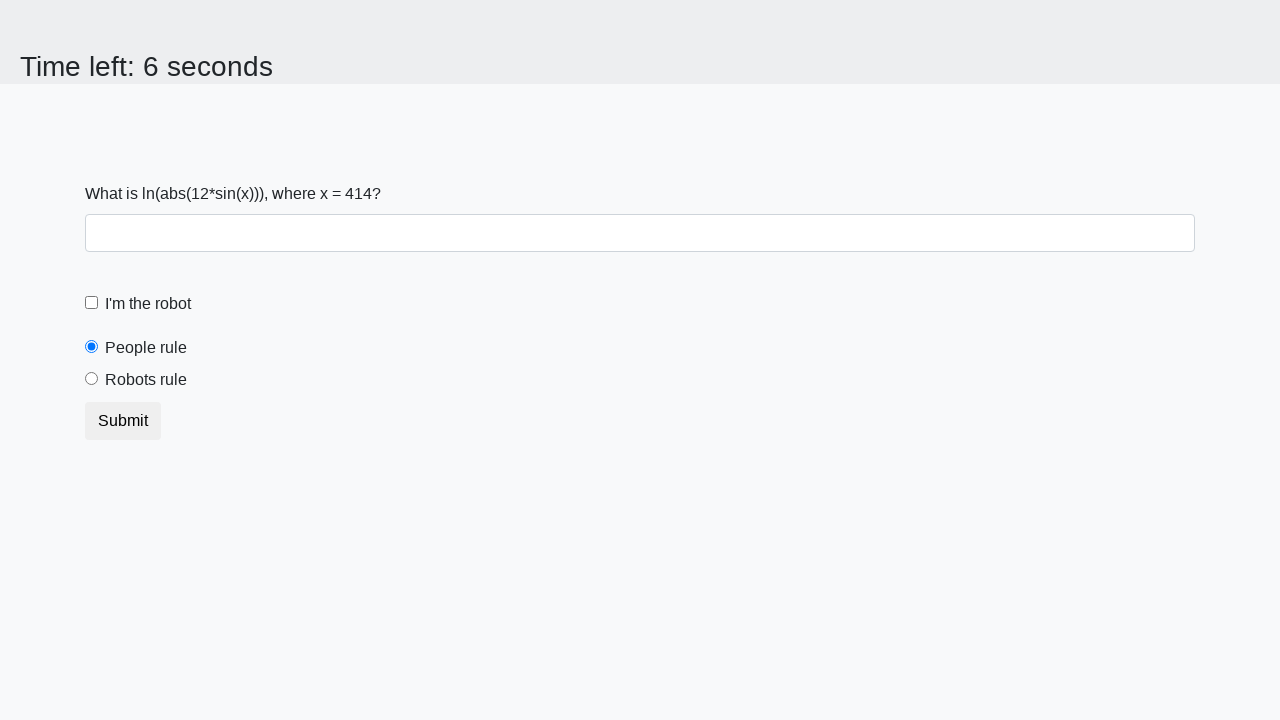

Read x value from page: 414
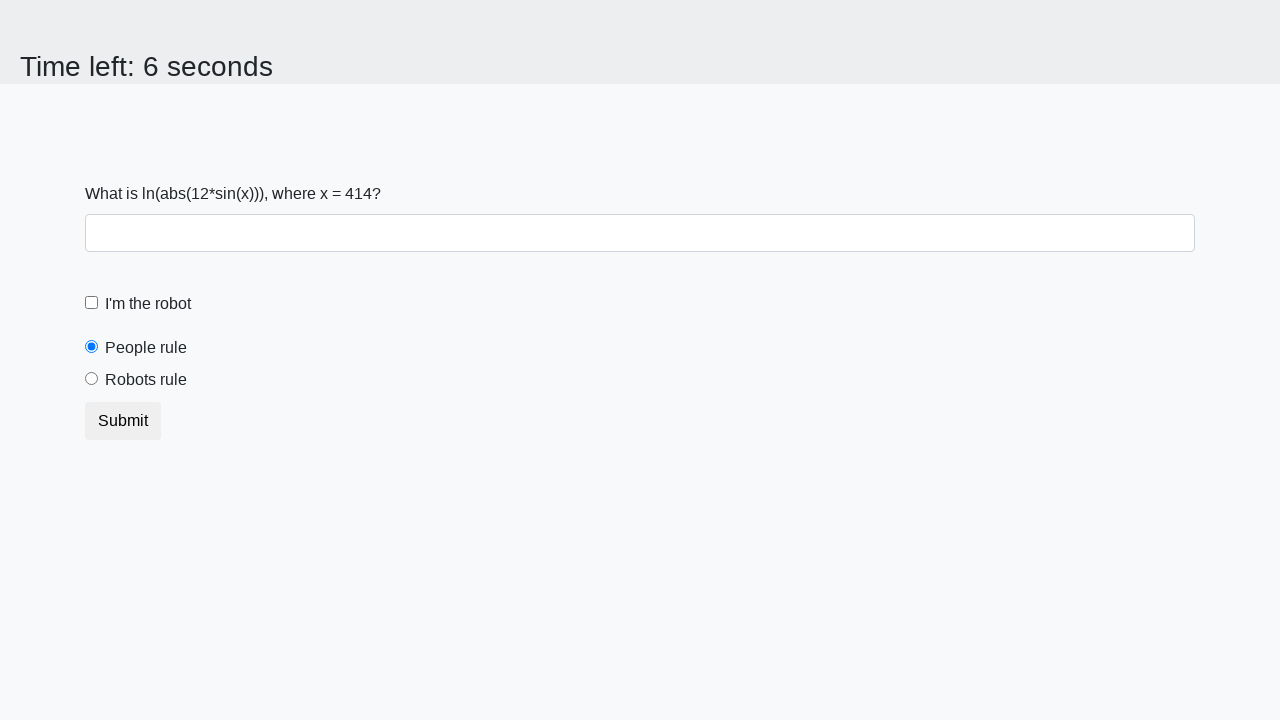

Calculated logarithmic formula result: 2.033473144516417
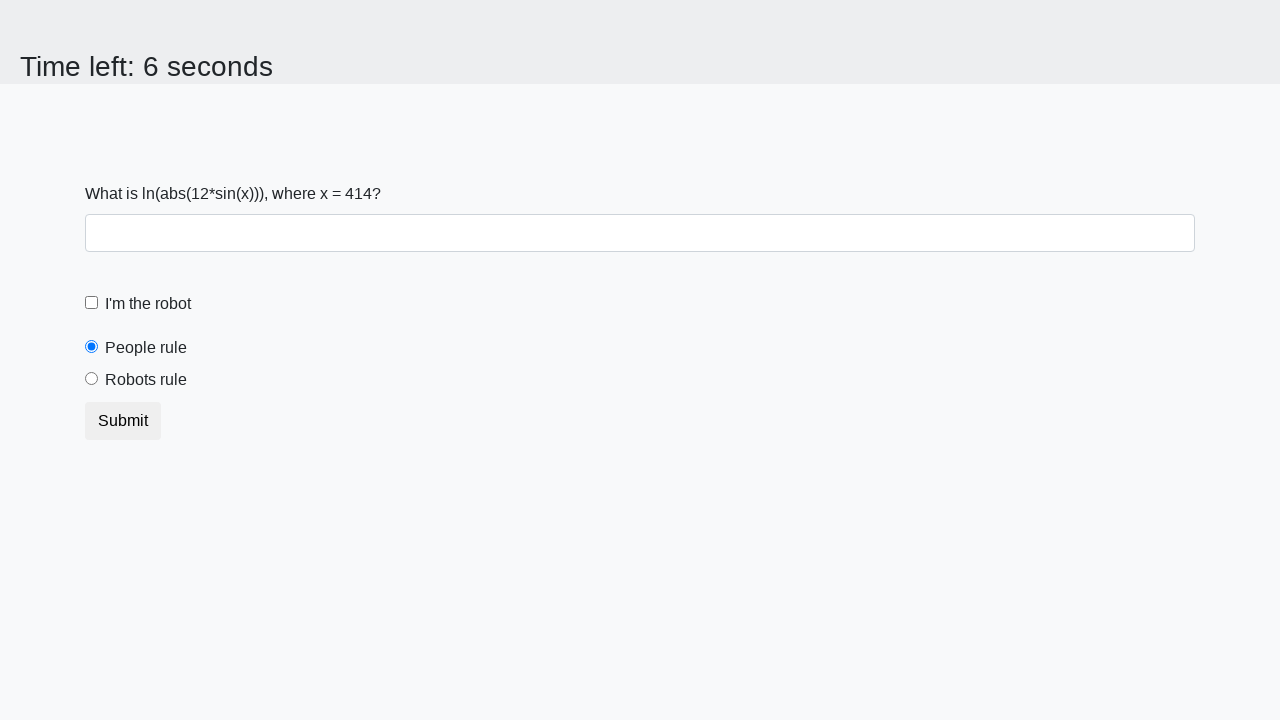

Filled answer field with calculated value: 2.033473144516417 on #answer
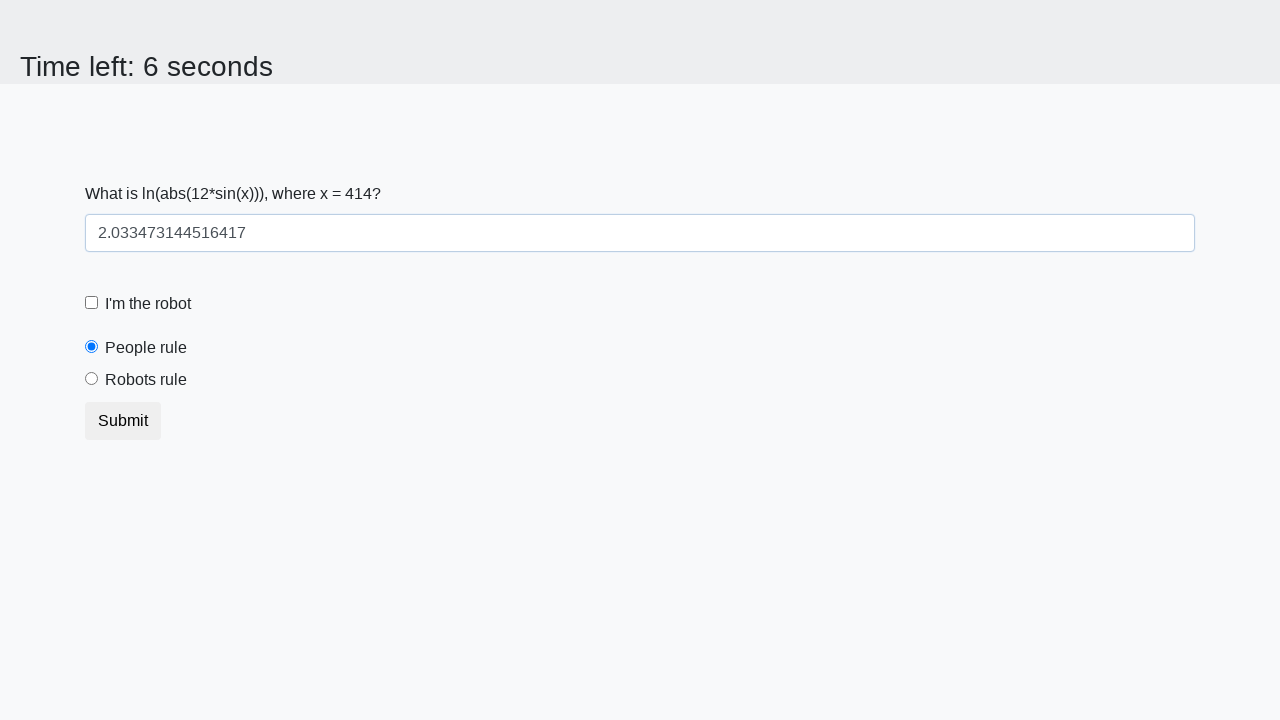

Checked the robot checkbox at (92, 303) on #robotCheckbox
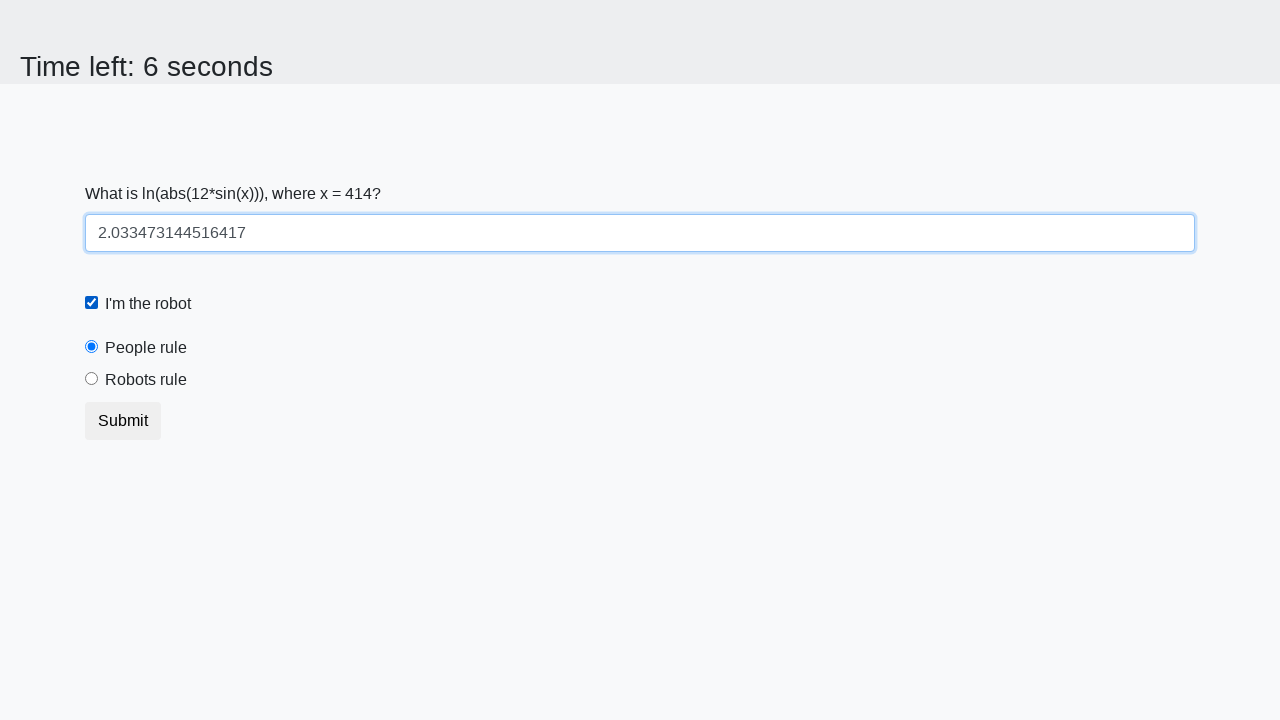

Selected the robots rule radio button at (92, 379) on #robotsRule
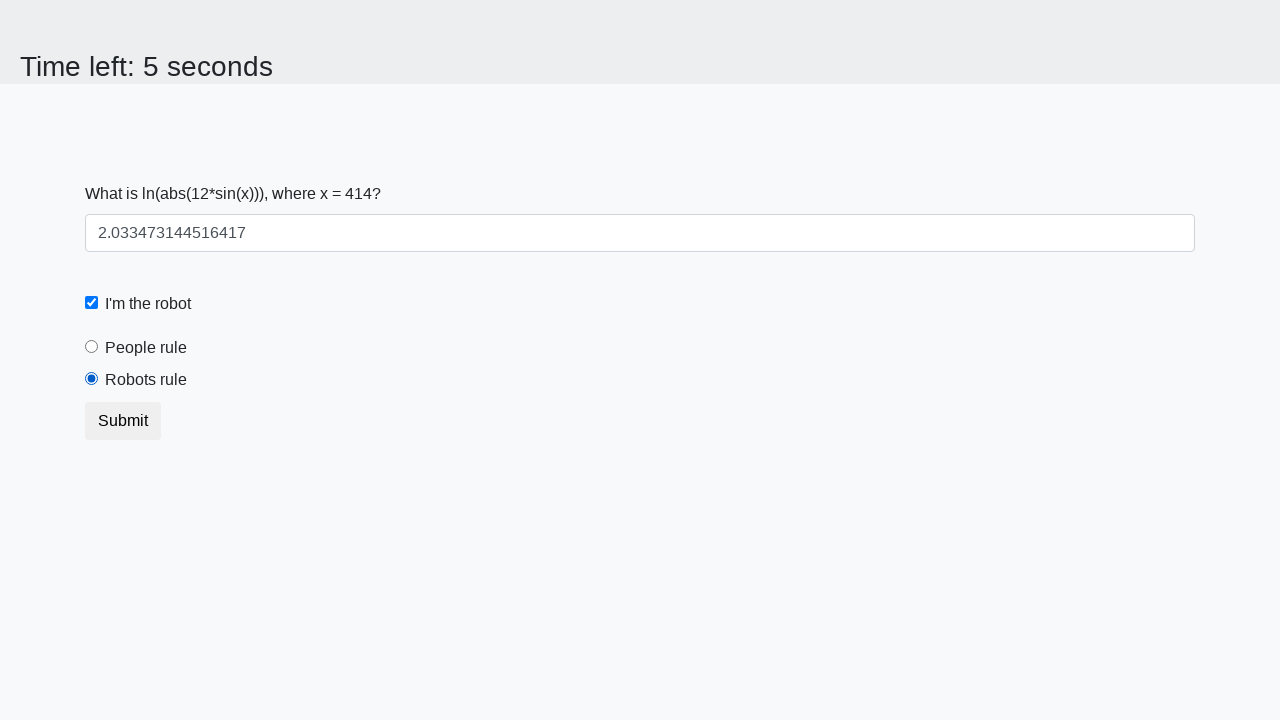

Clicked the submit button to submit the form at (123, 421) on .btn-default
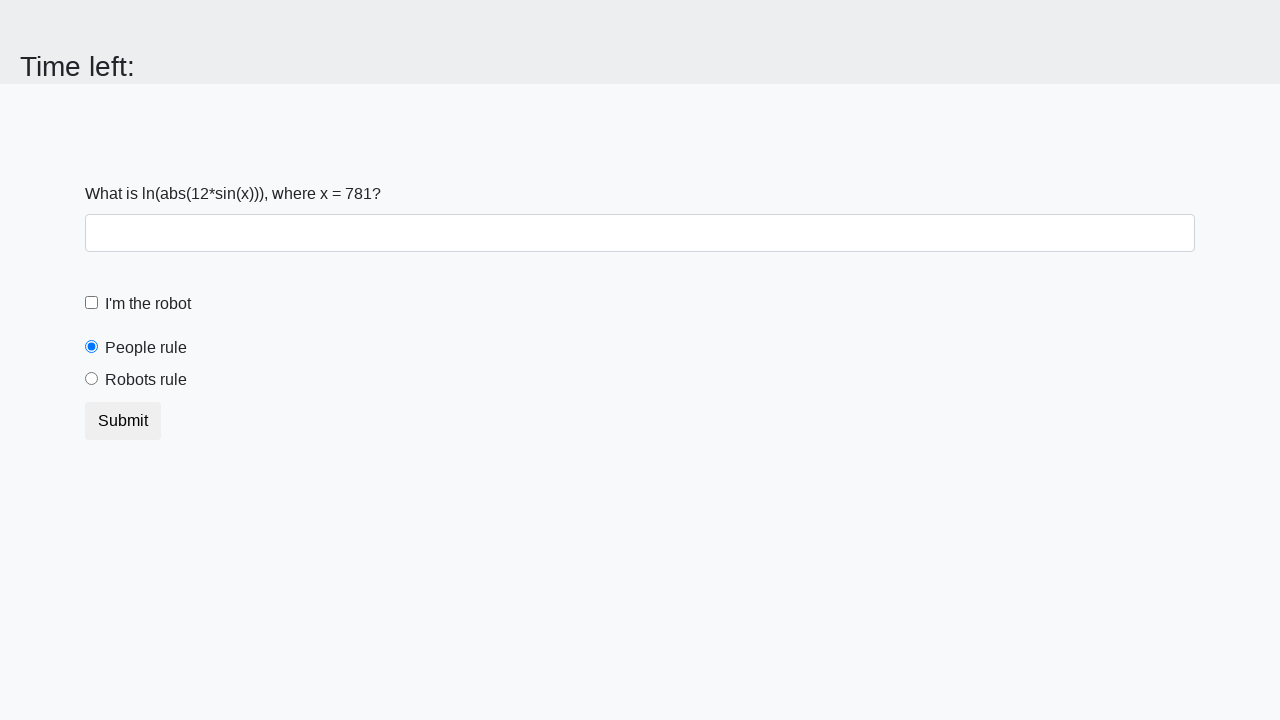

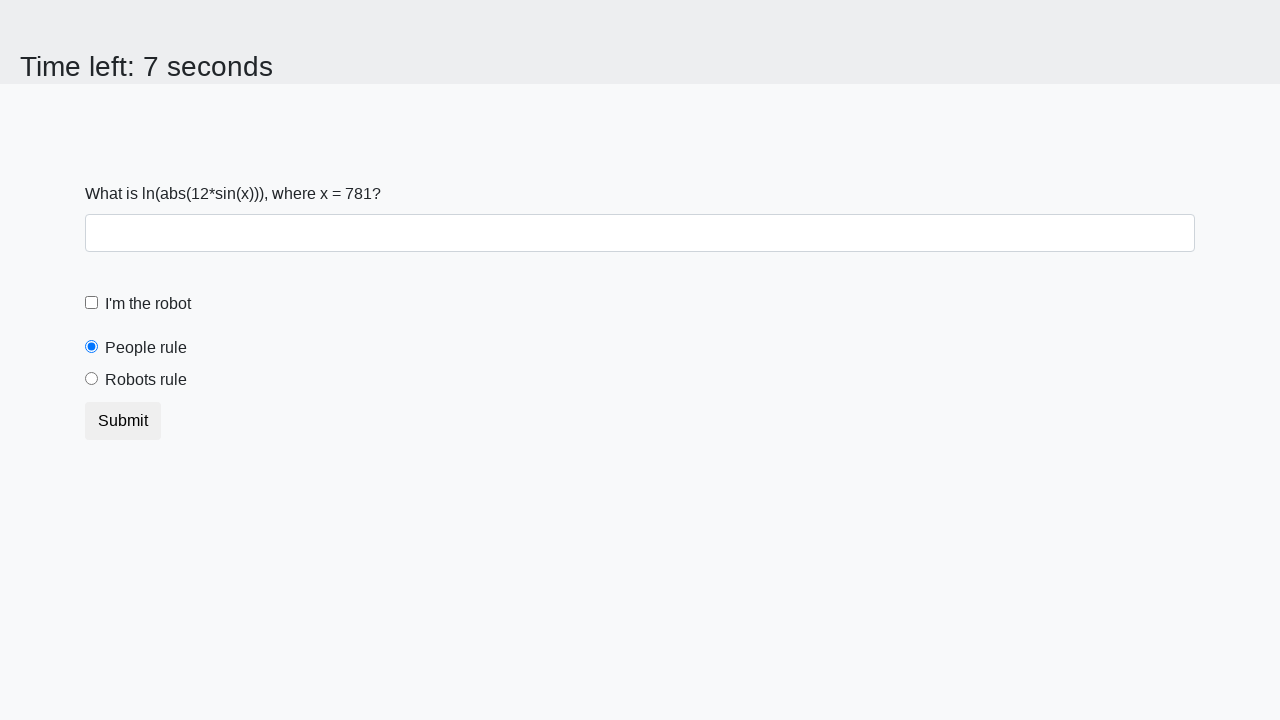